Navigates through various static pages on instamart.ru to verify they are accessible

Starting URL: https://instamart.ru/about

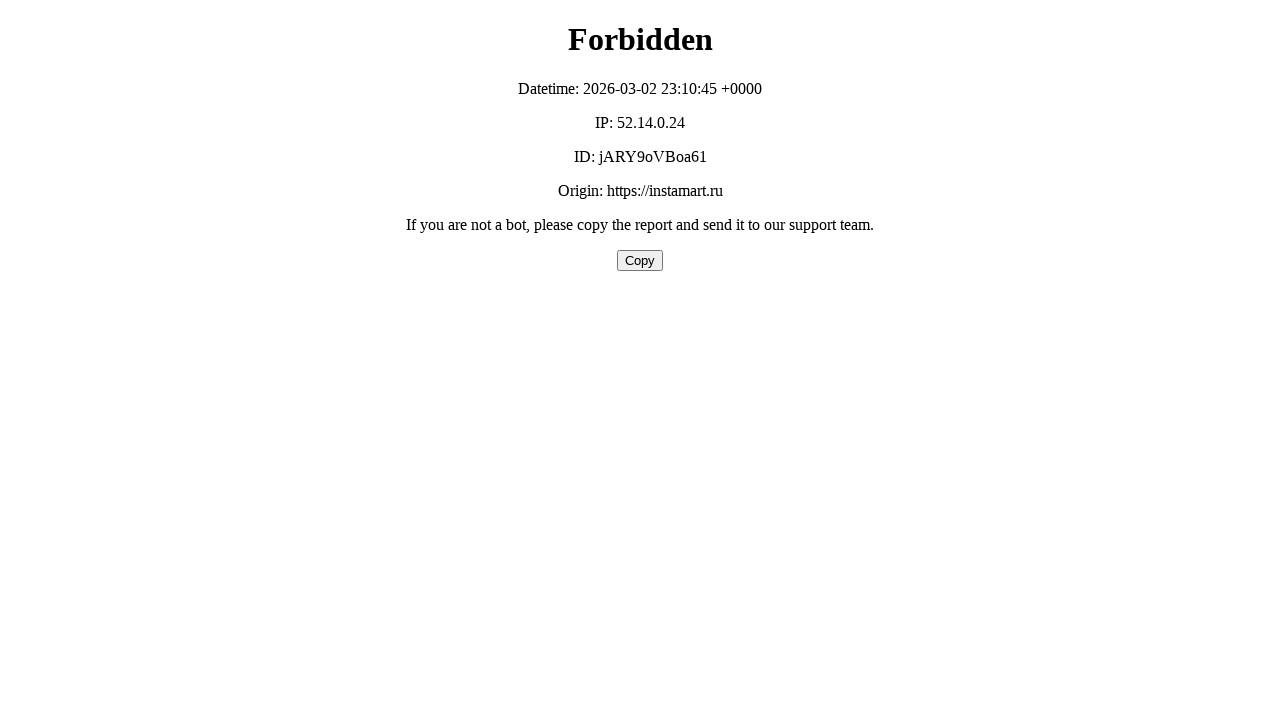

About page loaded (domcontentloaded state reached)
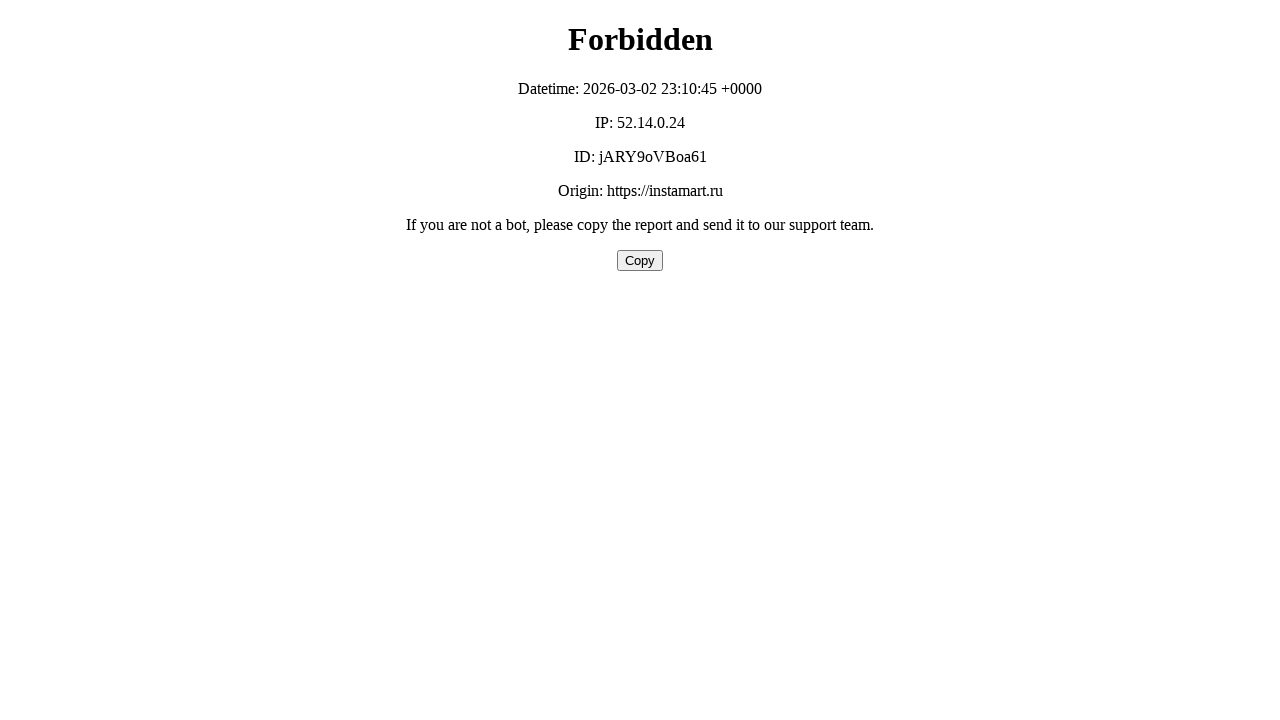

Navigated to delivery page
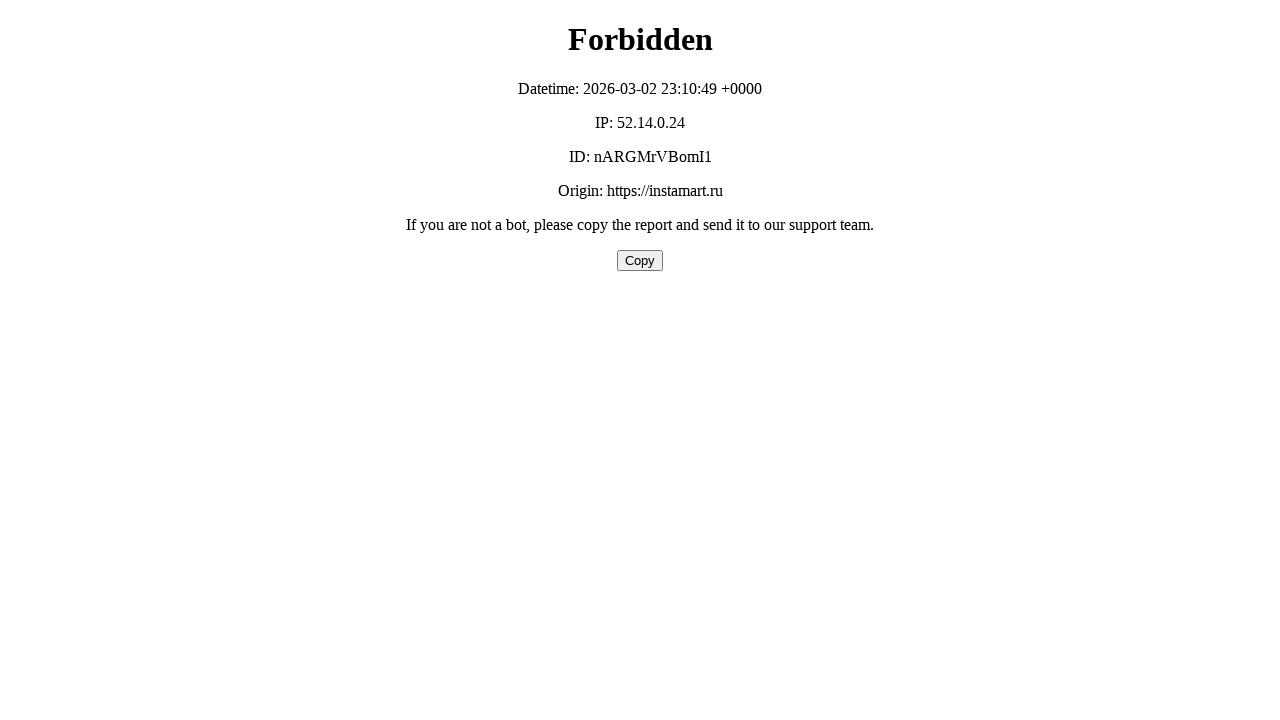

Delivery page loaded (domcontentloaded state reached)
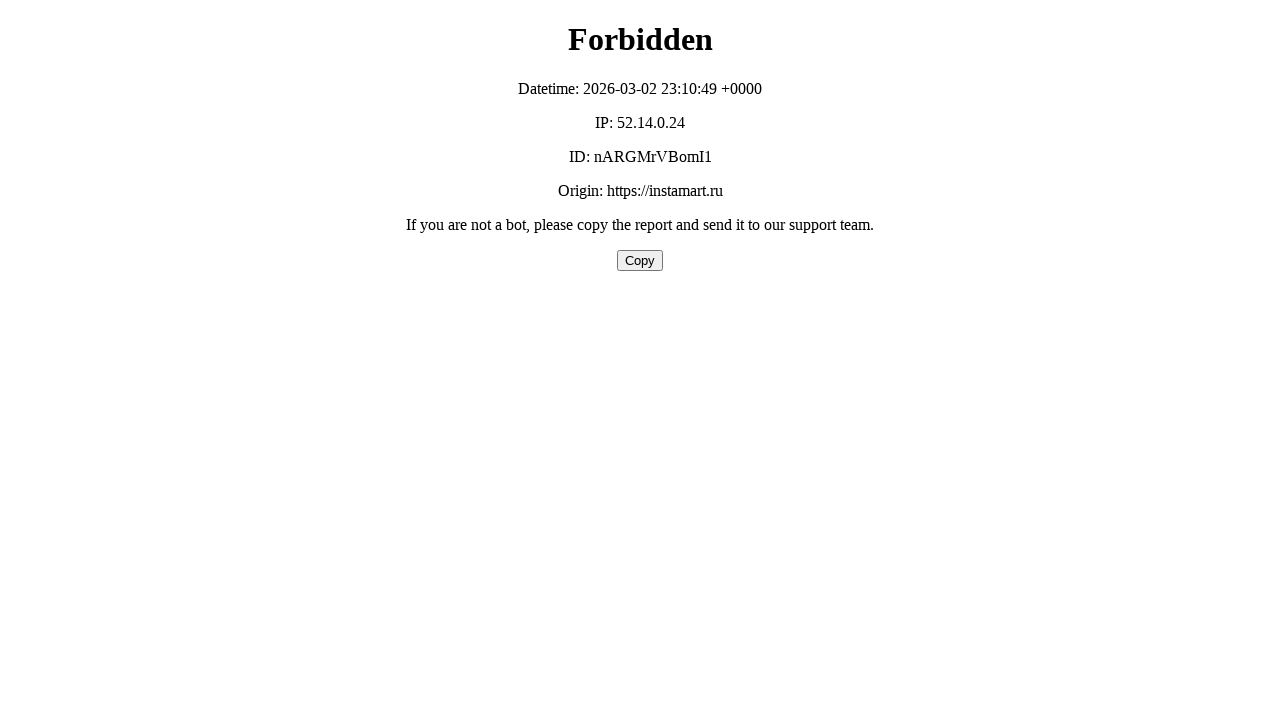

Navigated to rules page
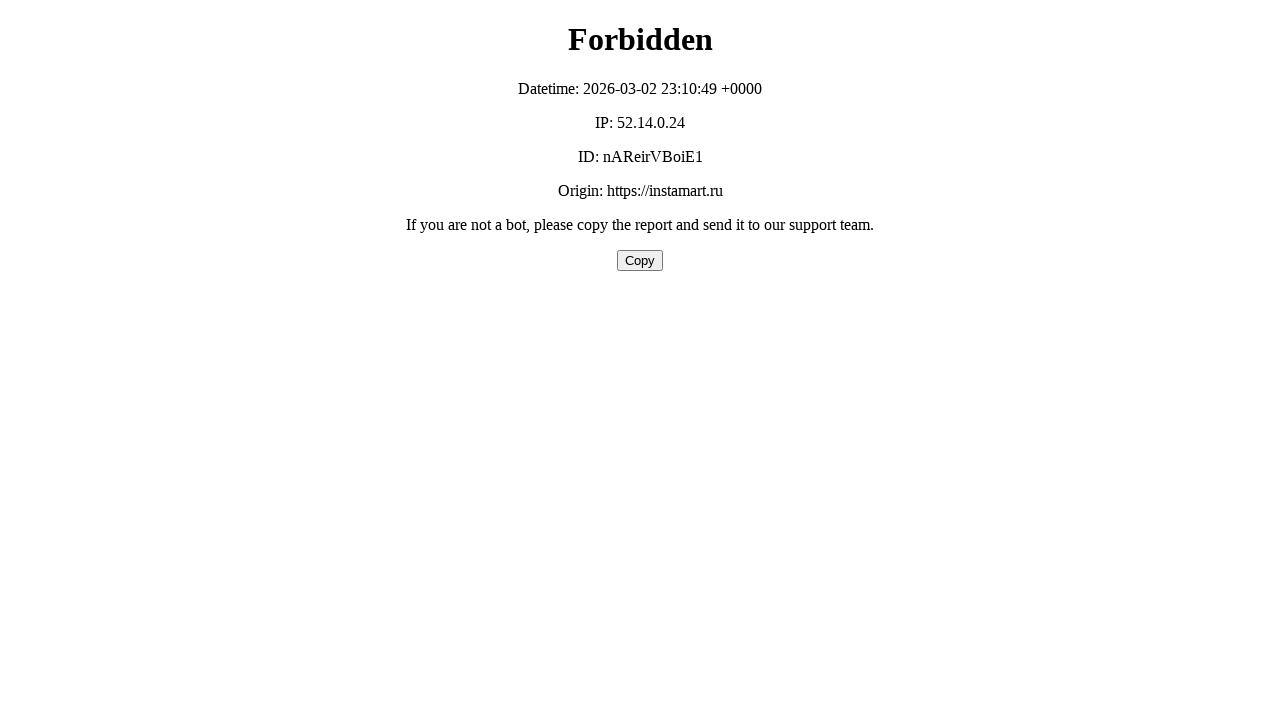

Rules page loaded (domcontentloaded state reached)
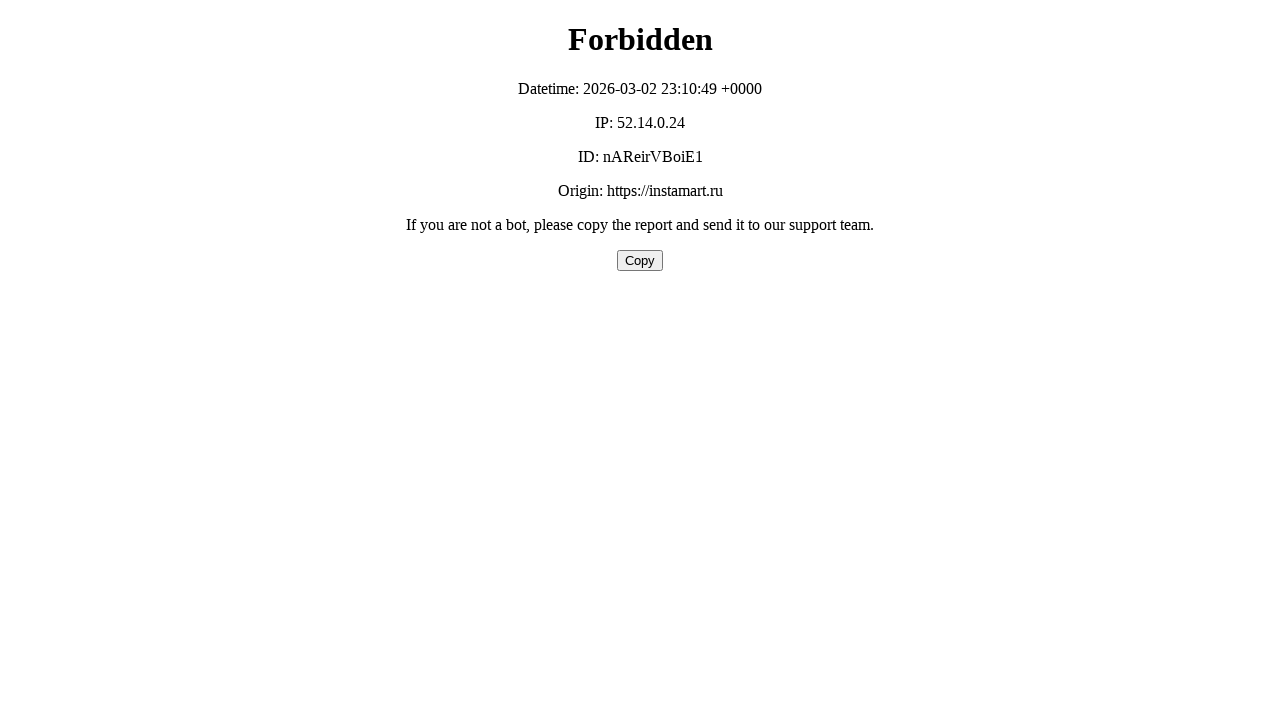

Navigated to payment page
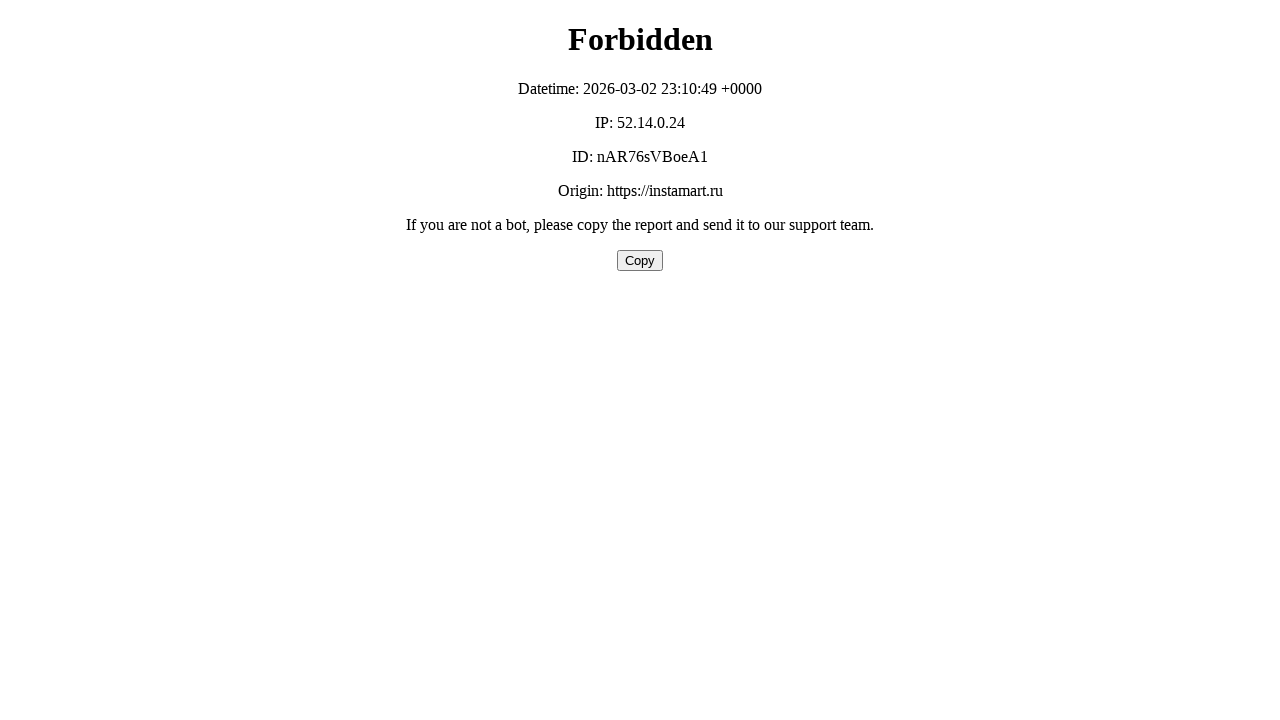

Payment page loaded (domcontentloaded state reached)
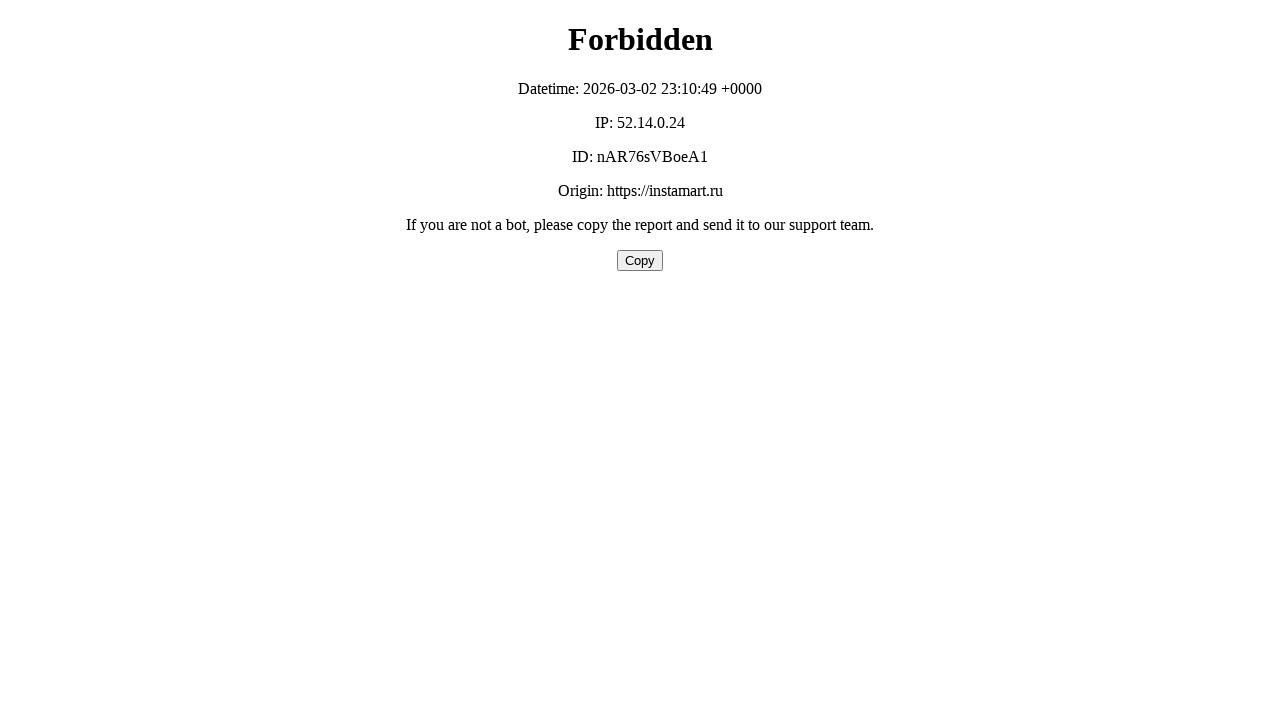

Navigated to return page
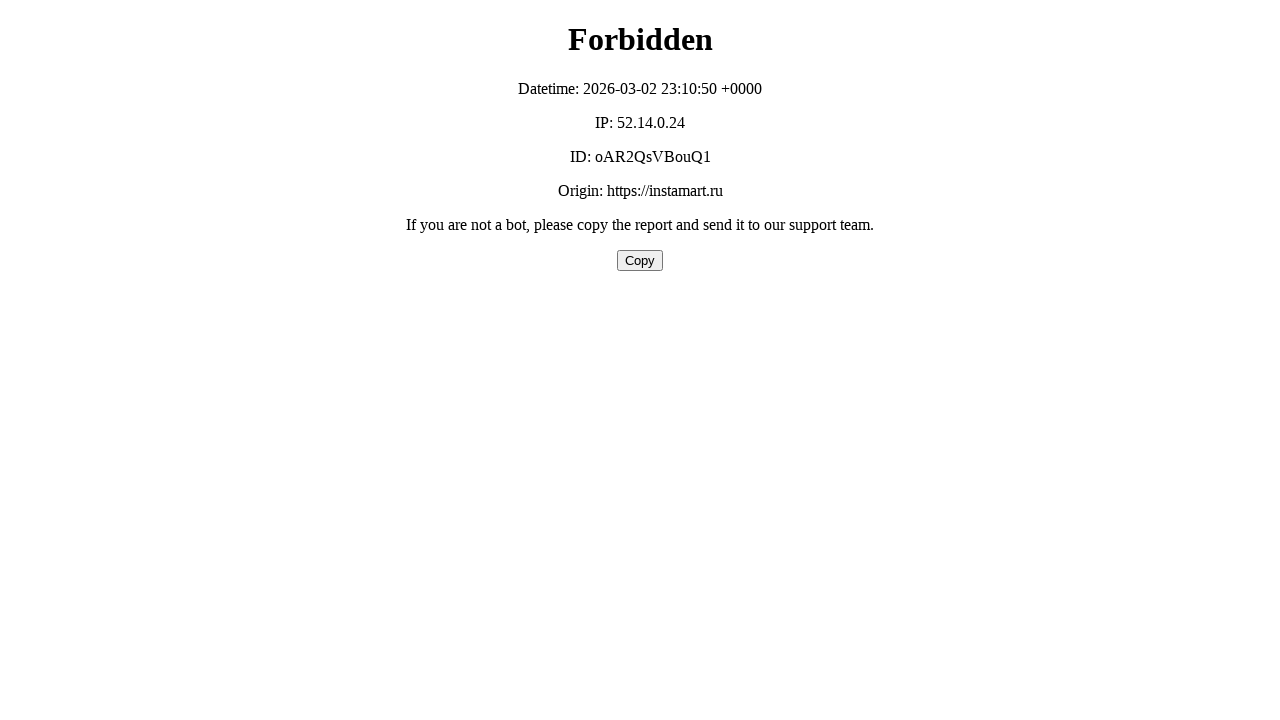

Return page loaded (domcontentloaded state reached)
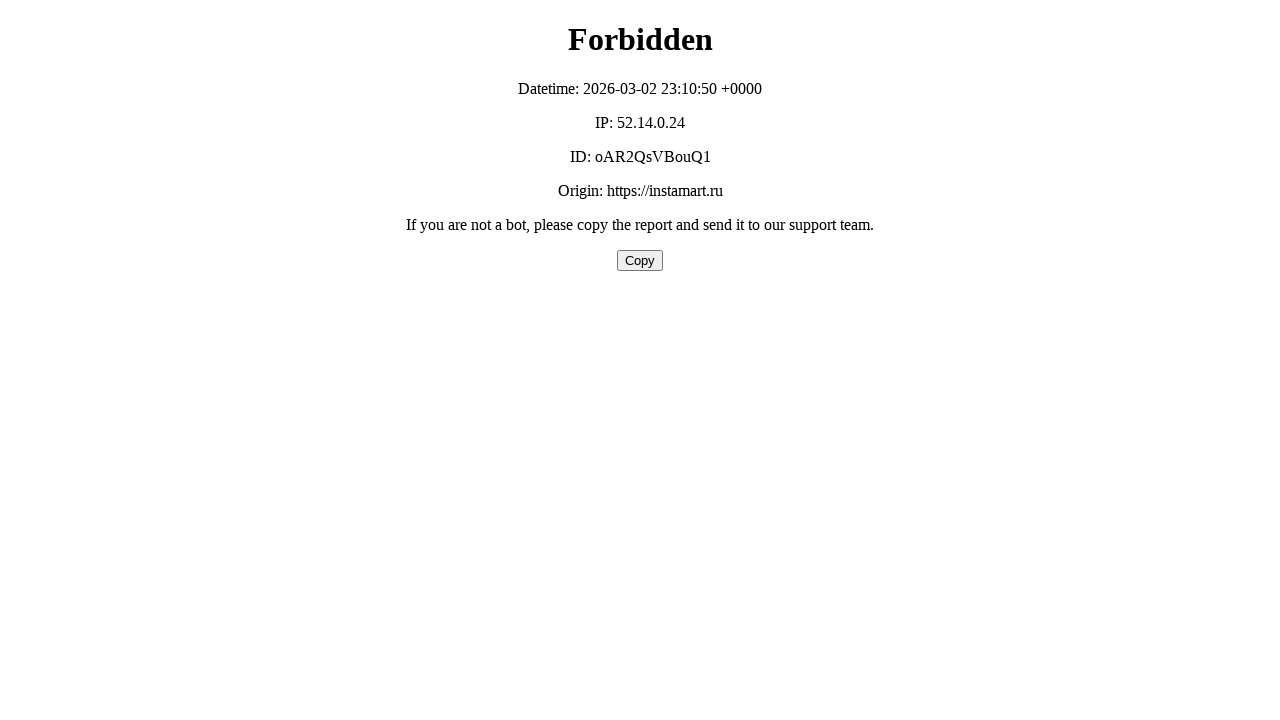

Navigated to FAQ page
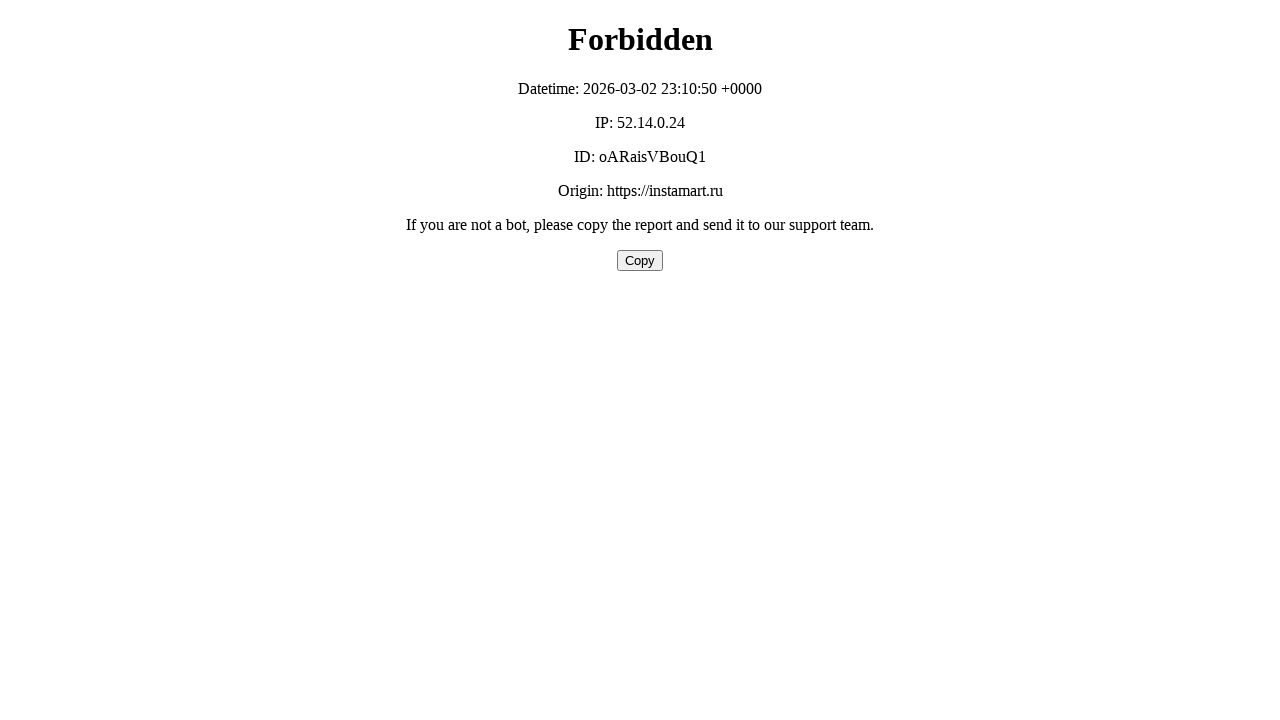

FAQ page loaded (domcontentloaded state reached)
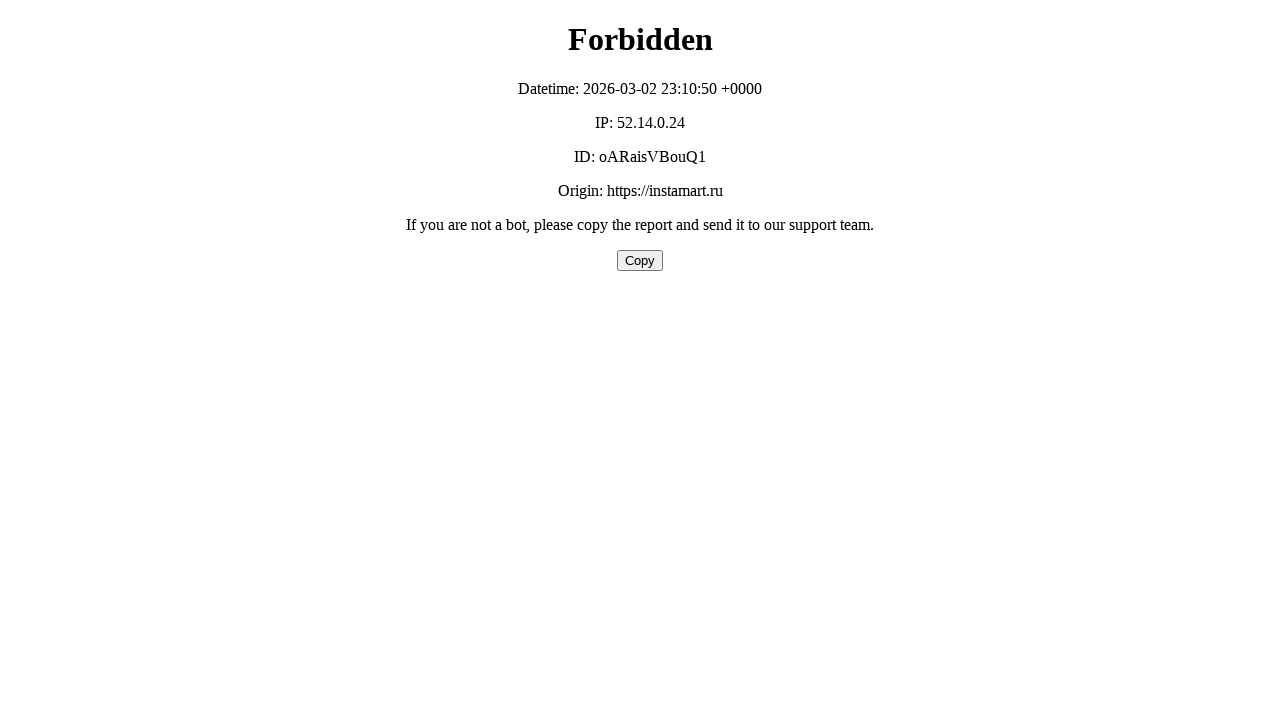

Navigated to terms page
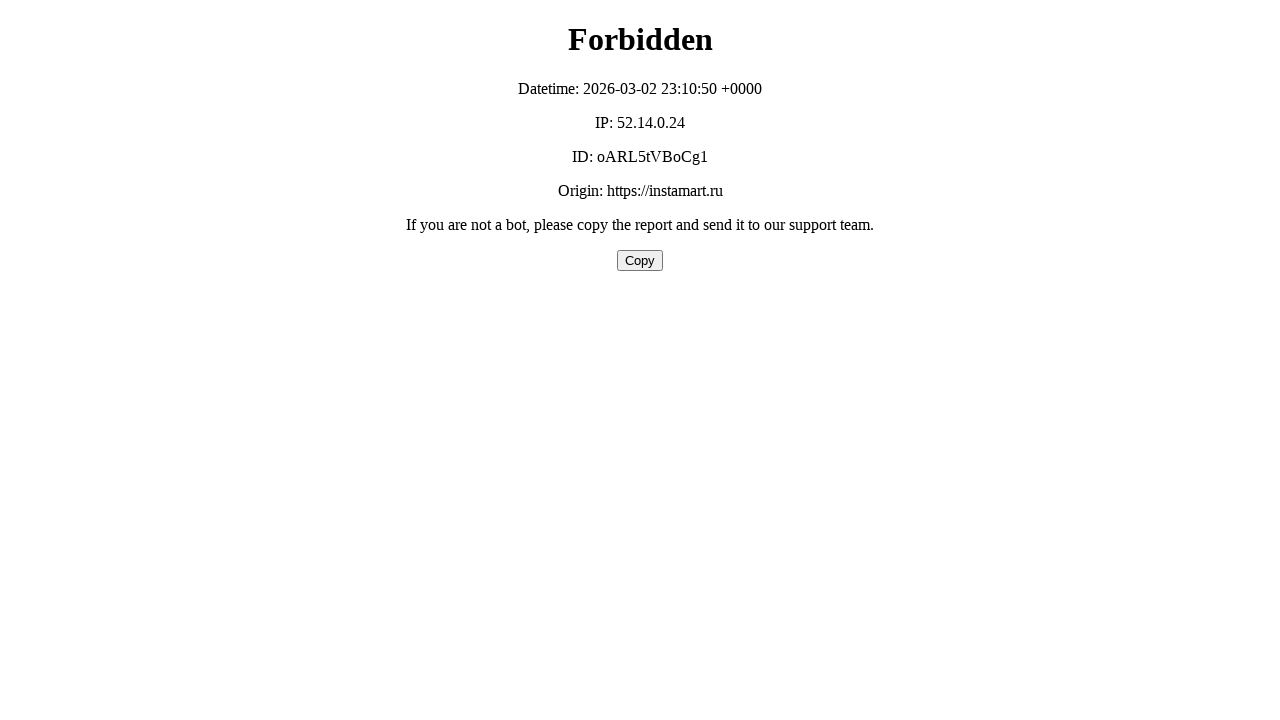

Terms page loaded (domcontentloaded state reached)
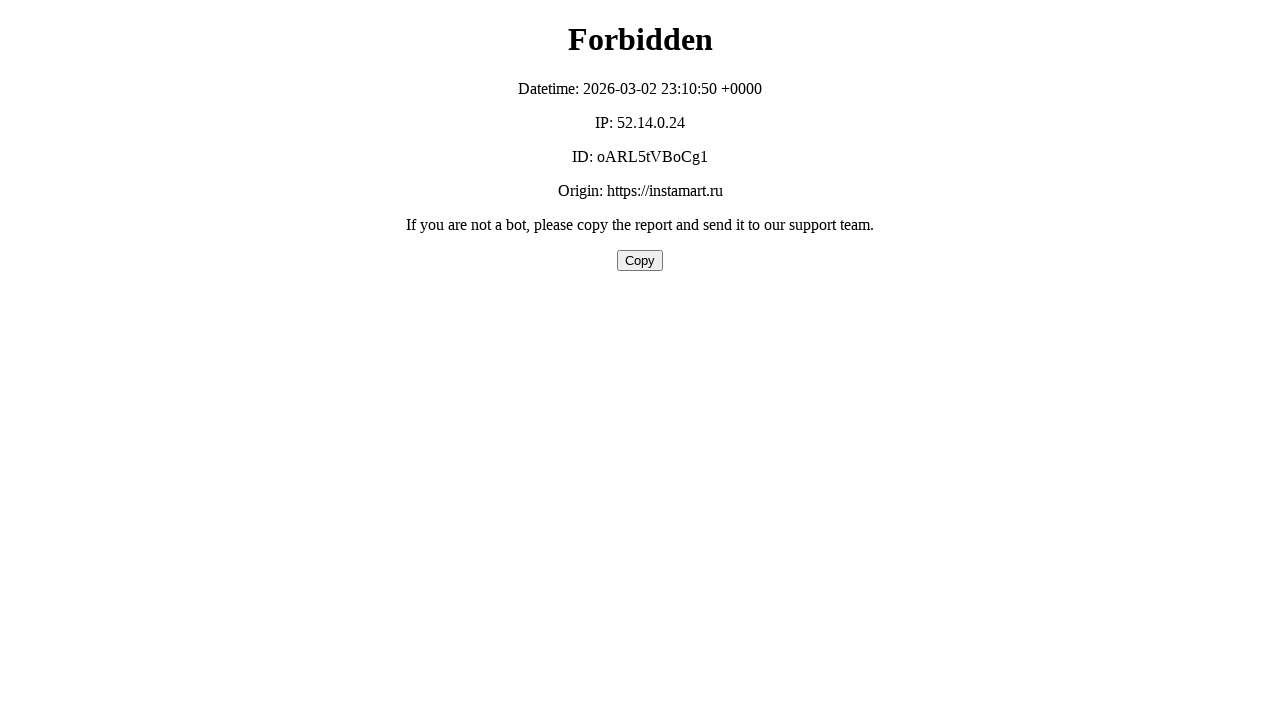

Navigated to contacts page
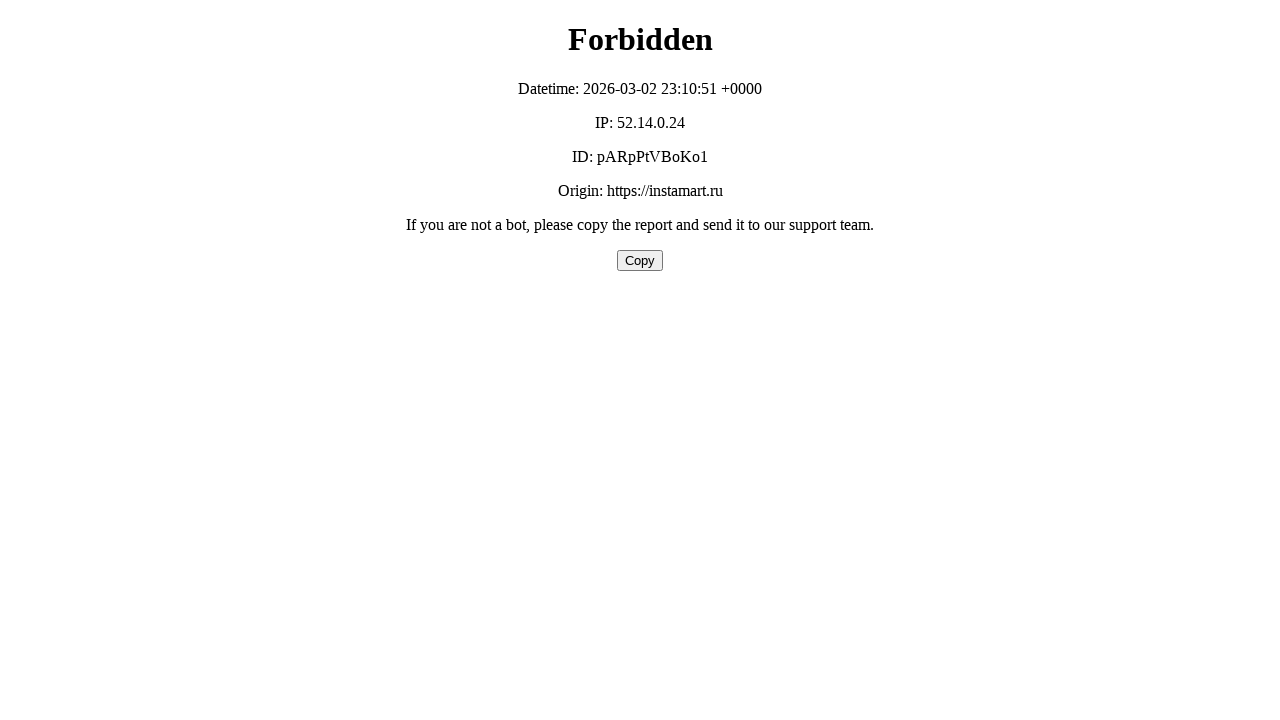

Contacts page loaded (domcontentloaded state reached)
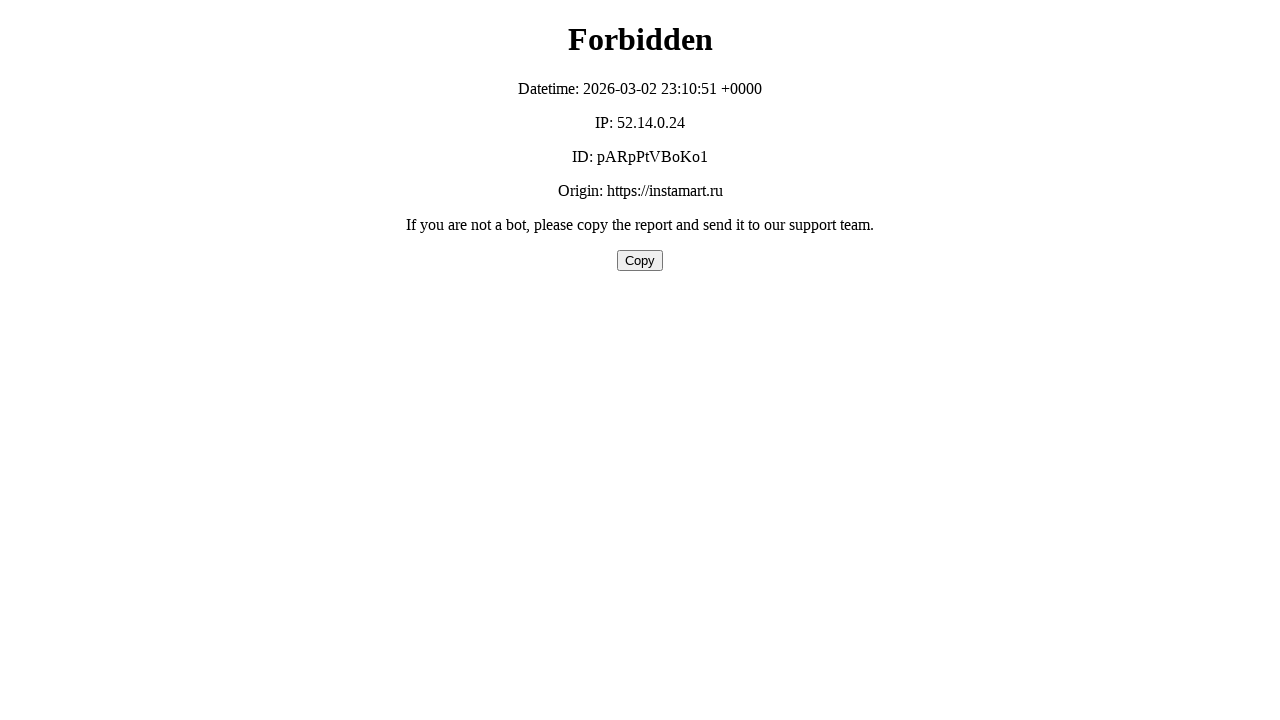

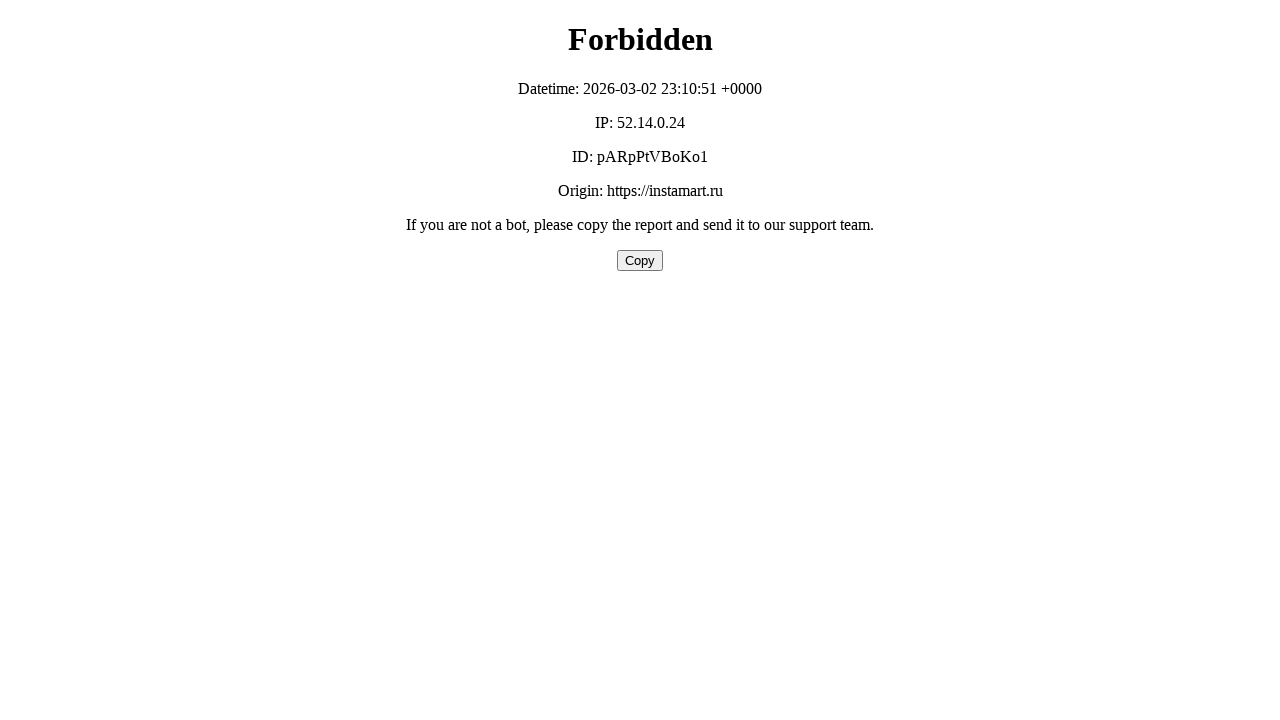